Tests that the Gallery button becomes visible after reloading the page (the page randomly shows/hides the Gallery element)

Starting URL: https://the-internet.herokuapp.com/disappearing_elements

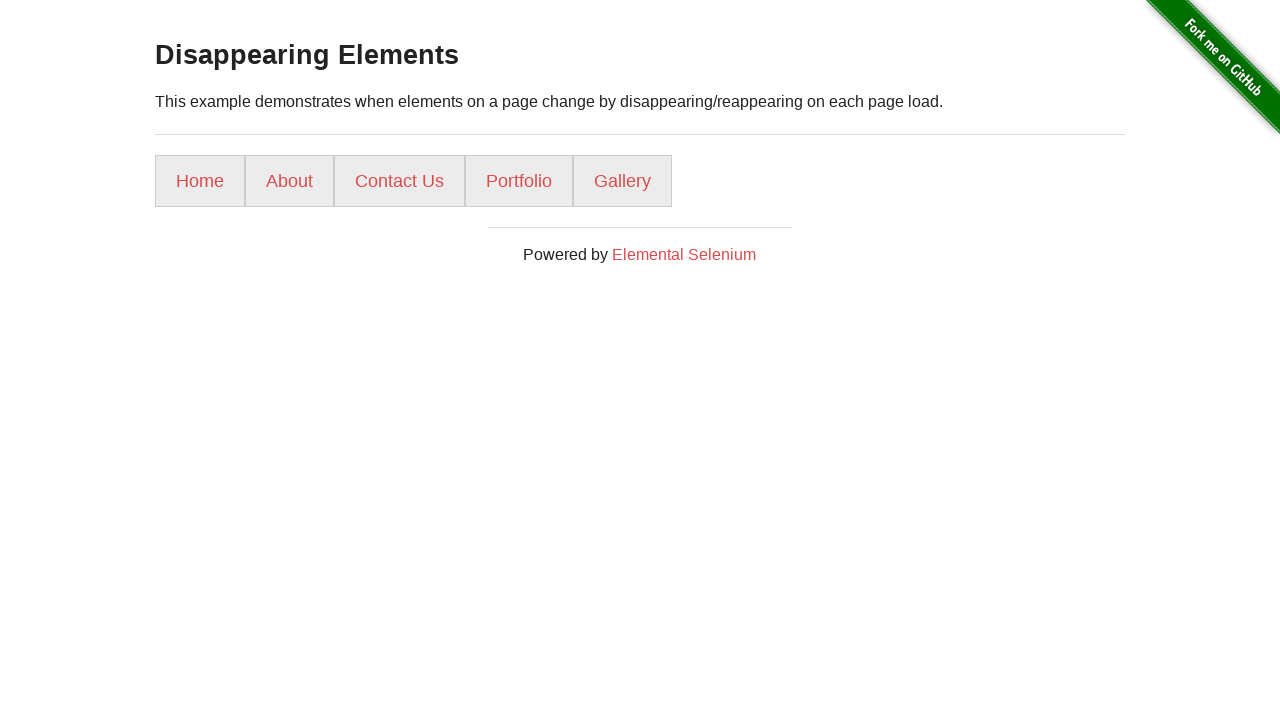

Navigated to disappearing elements page
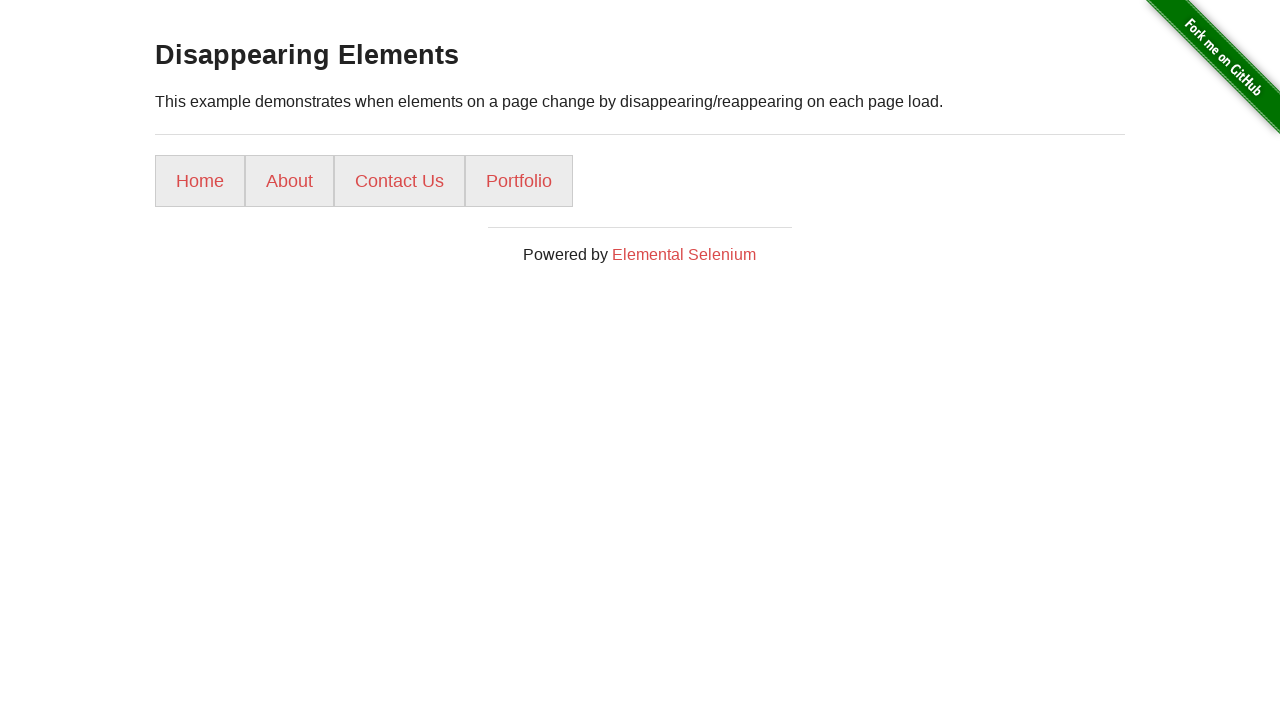

Checked if Gallery button is visible
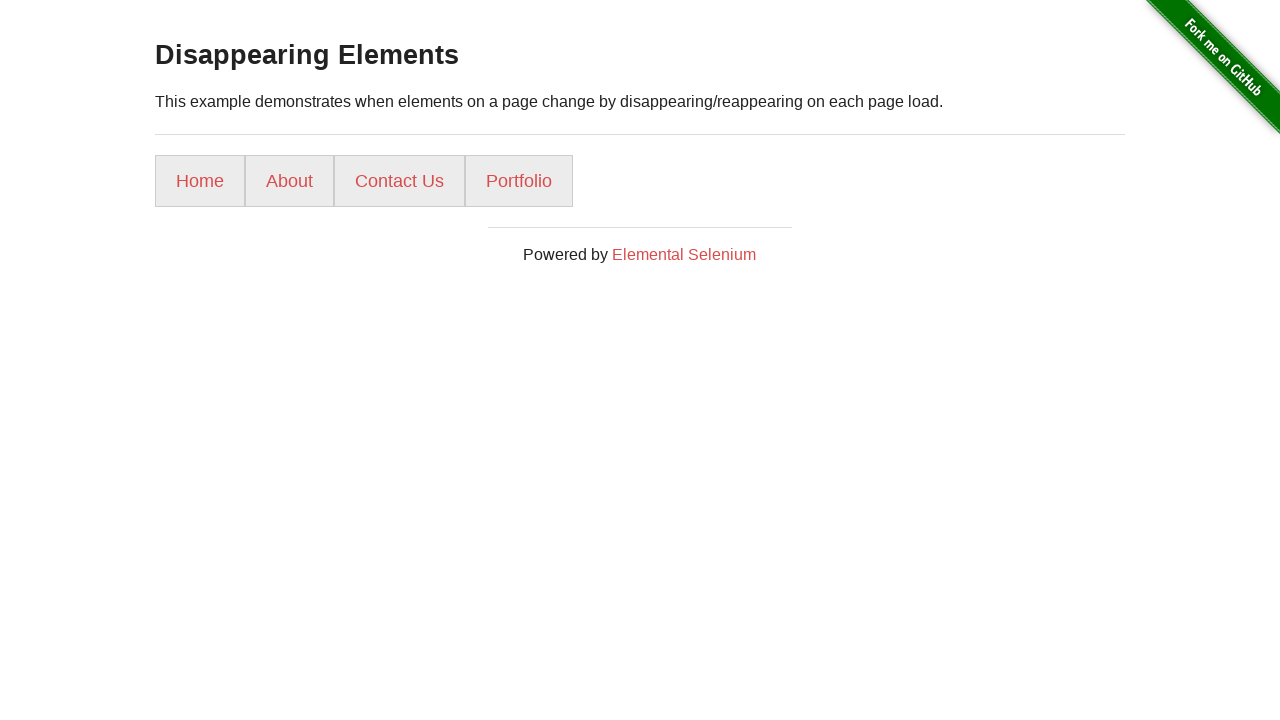

Reloaded page to look for Gallery button
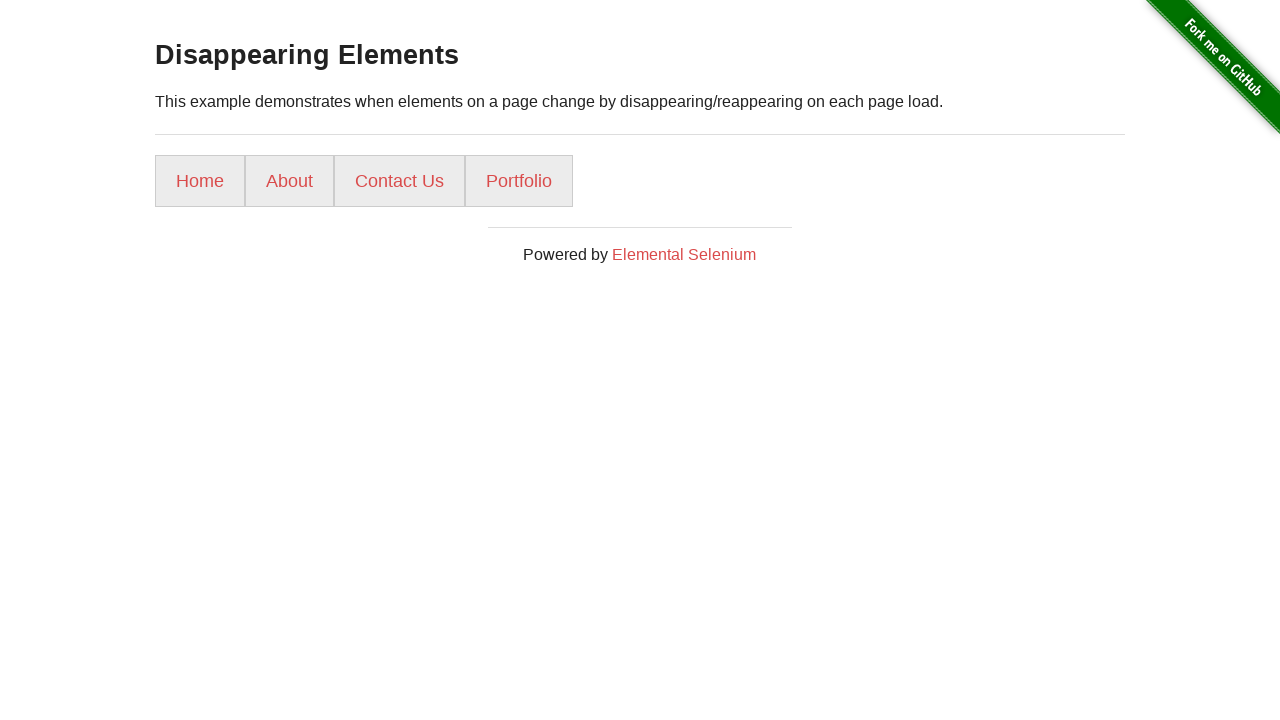

Checked if Gallery button is visible
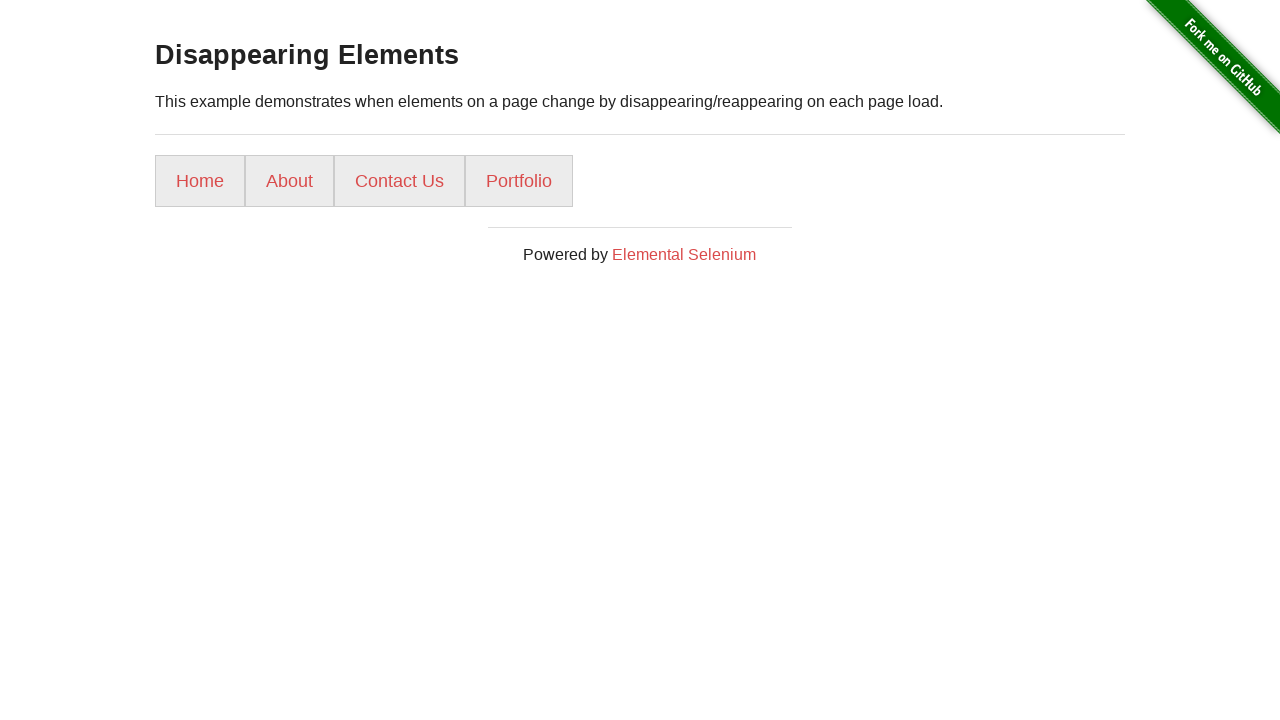

Reloaded page to look for Gallery button
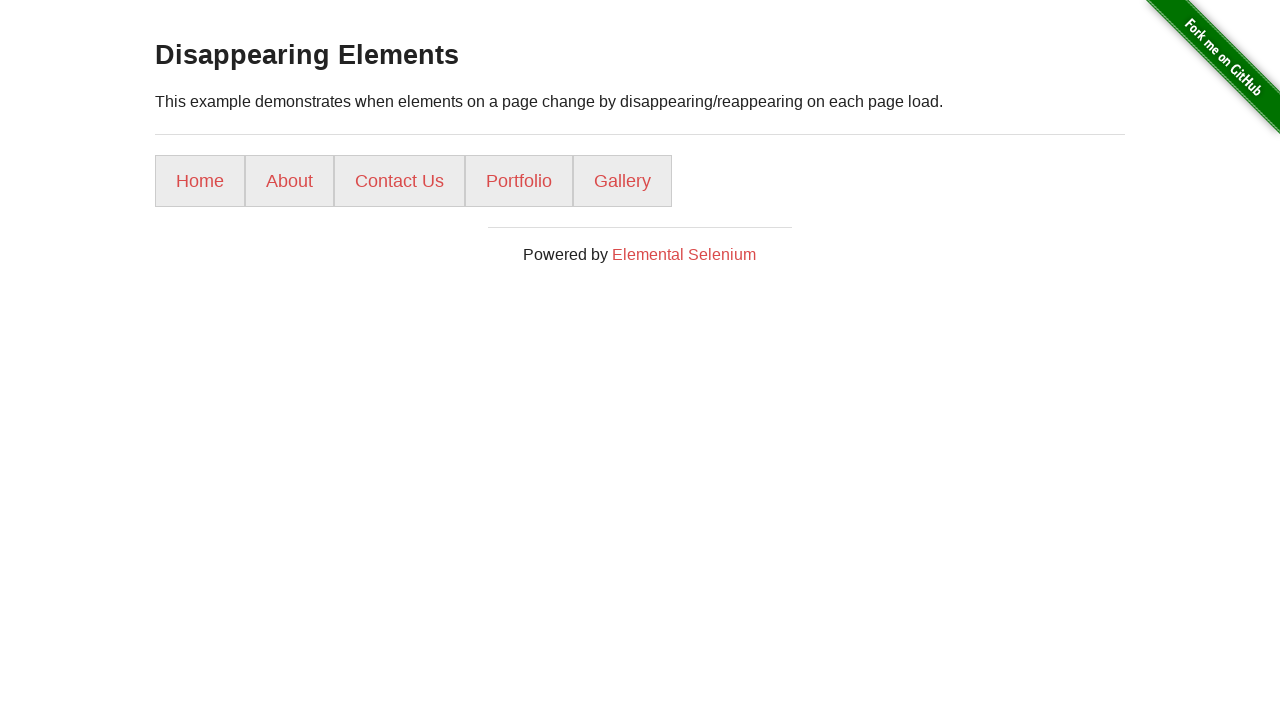

Checked if Gallery button is visible
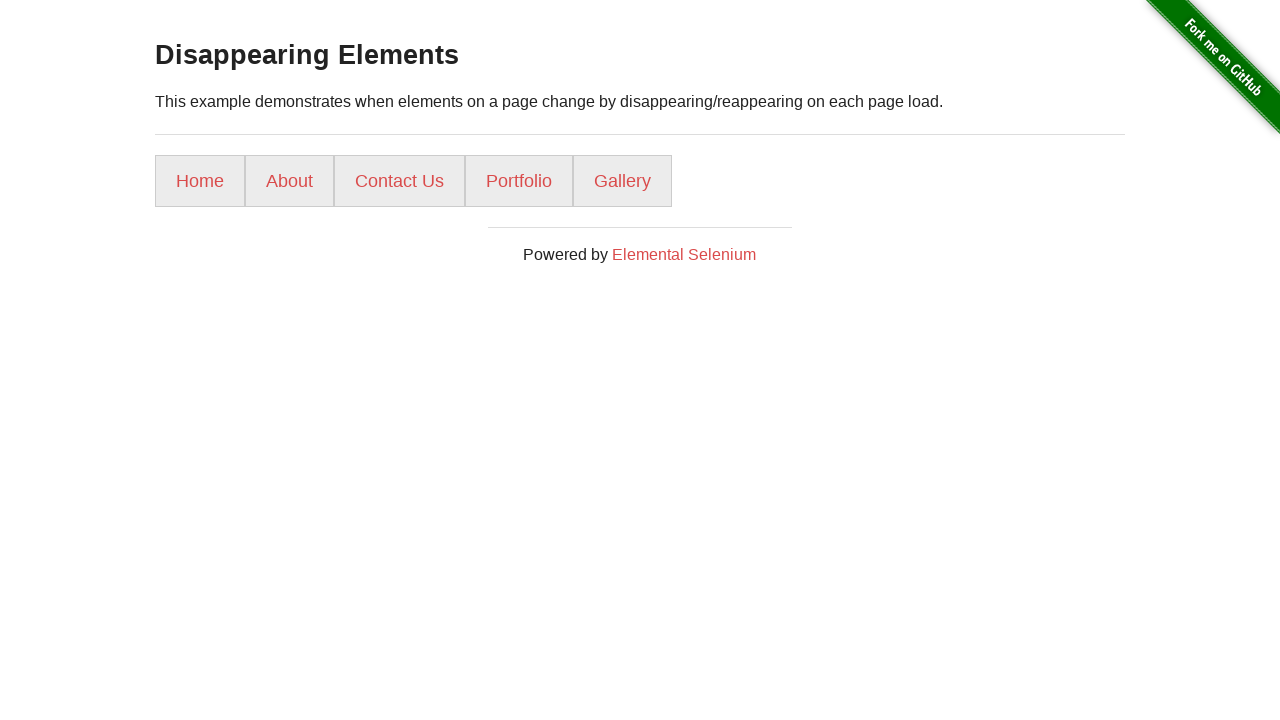

Verified Gallery button is visible
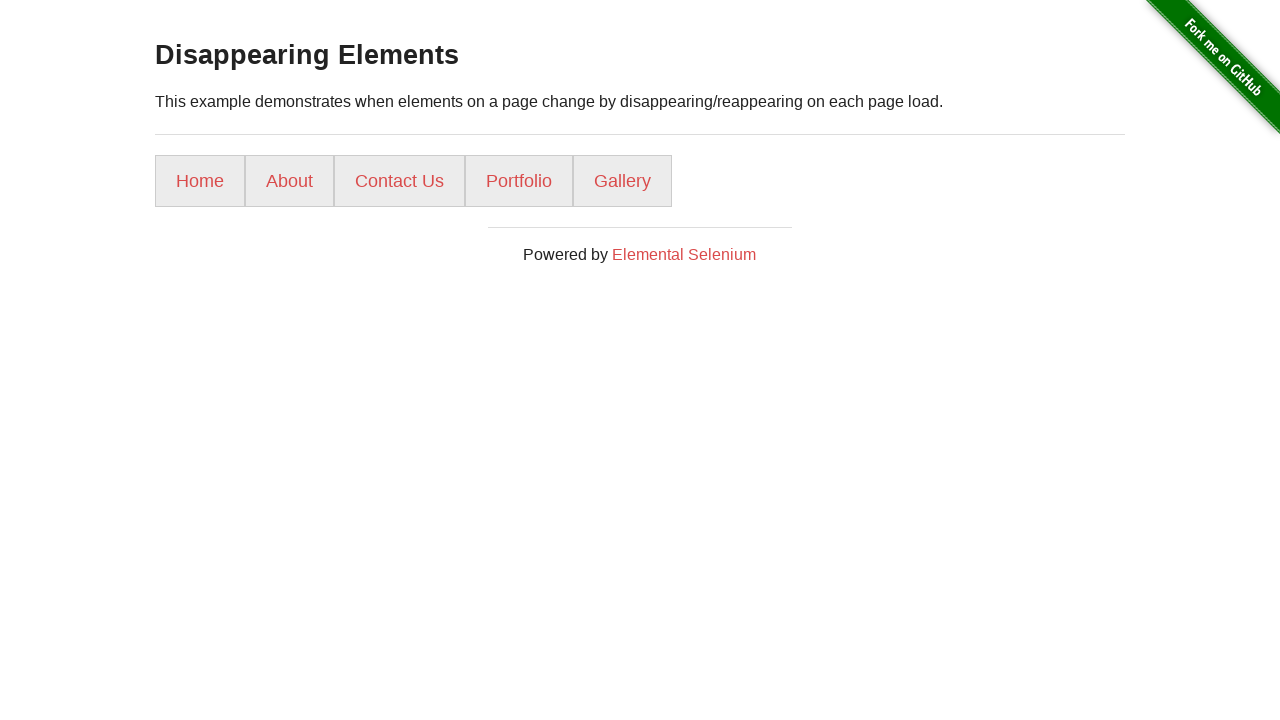

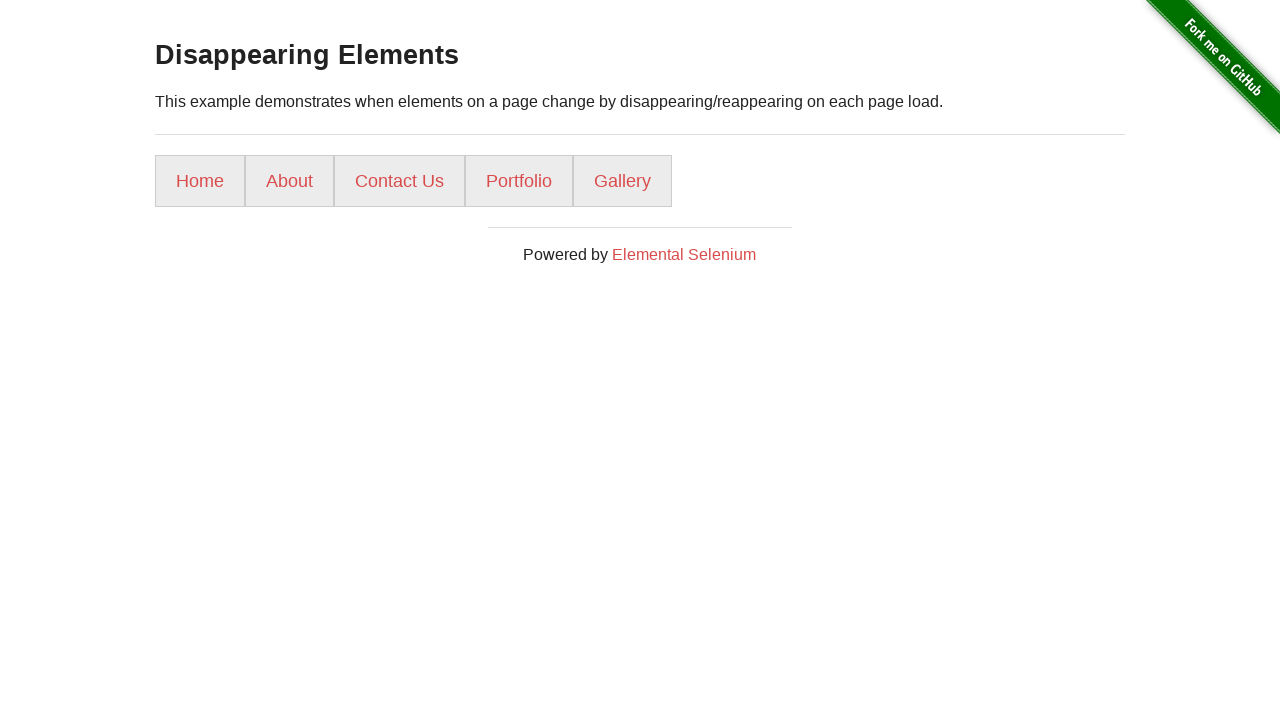